Tests checkbox functionality by finding all checkboxes on the page and clicking each one to select them

Starting URL: https://rahulshettyacademy.com/AutomationPractice/

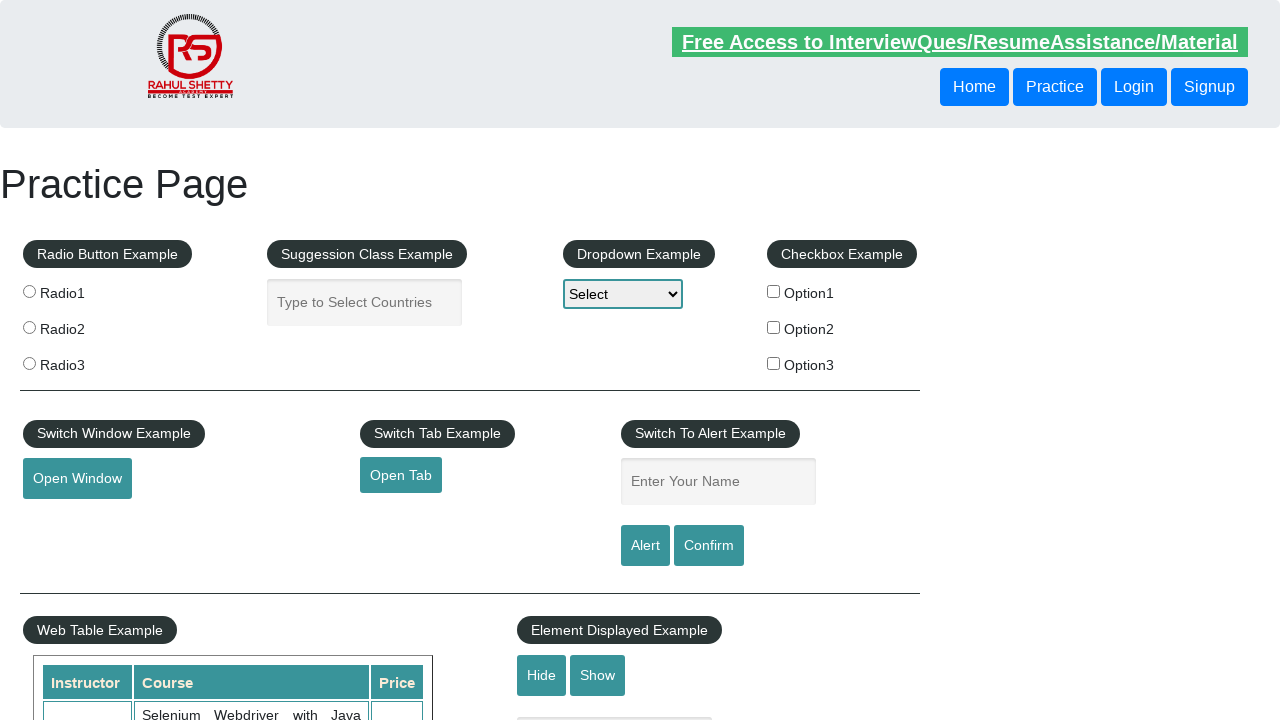

Waited for checkboxes to be present on the page
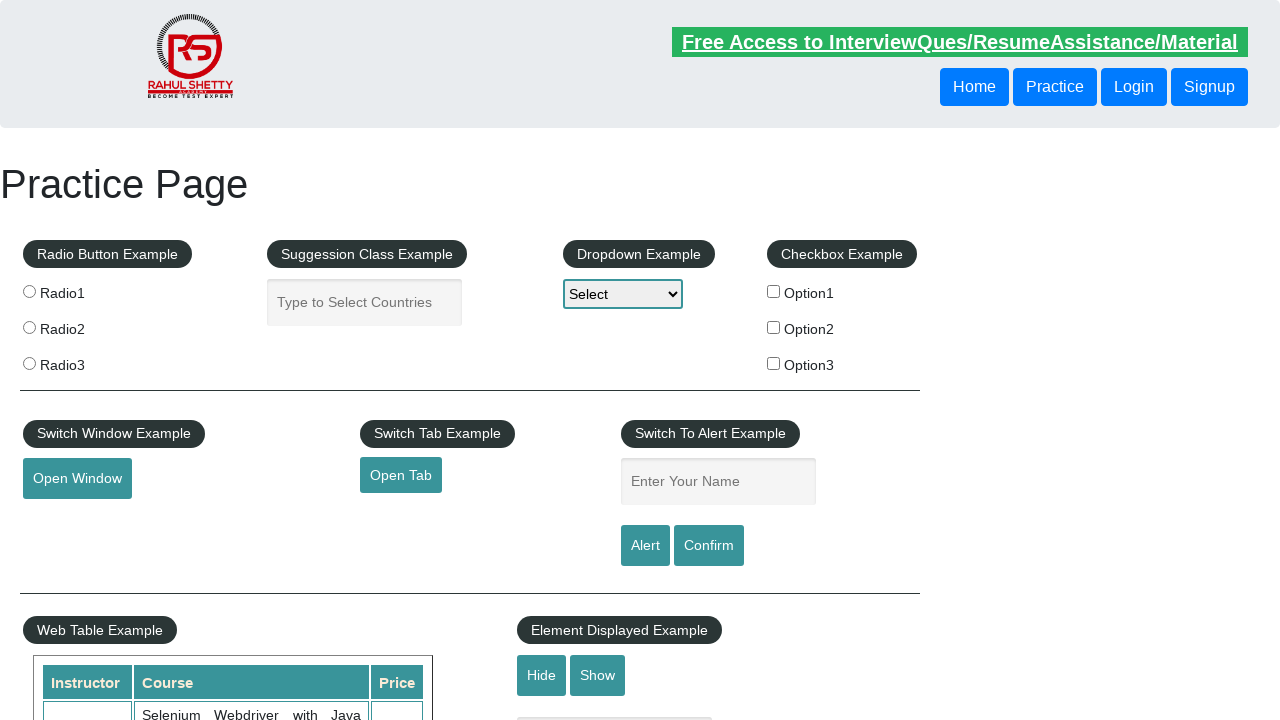

Located all checkboxes on the page
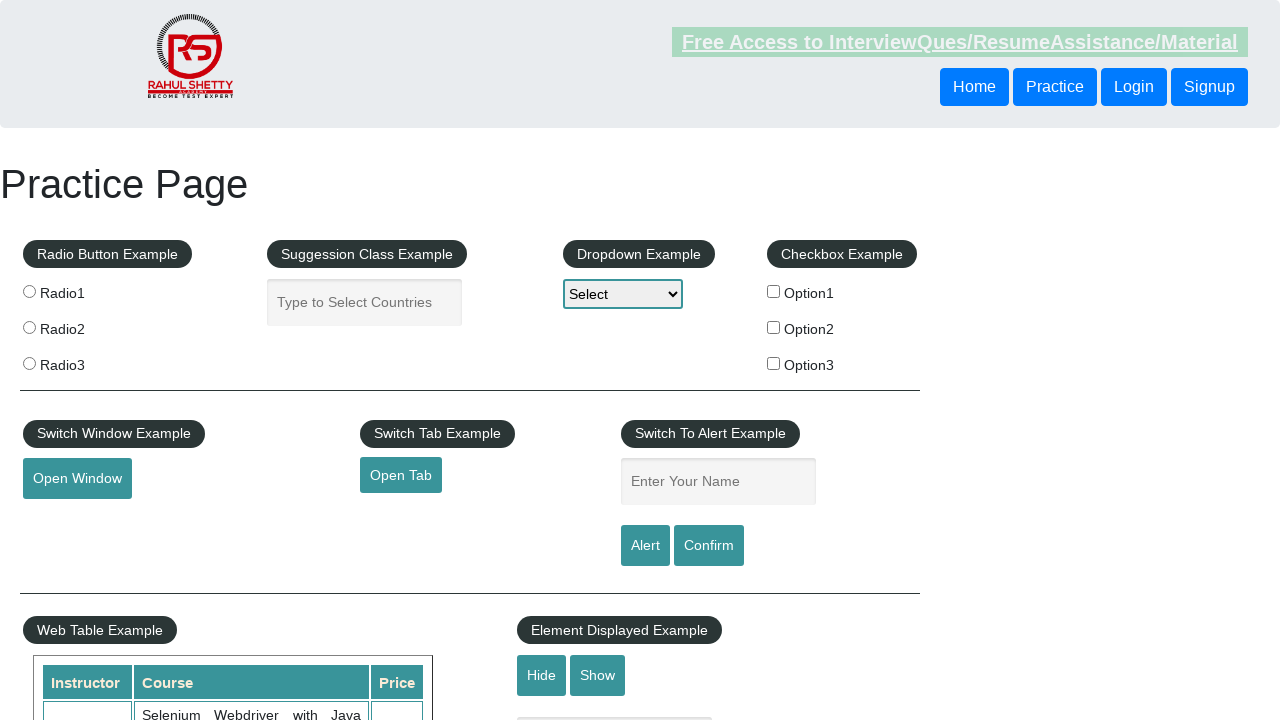

Found 3 checkboxes on the page
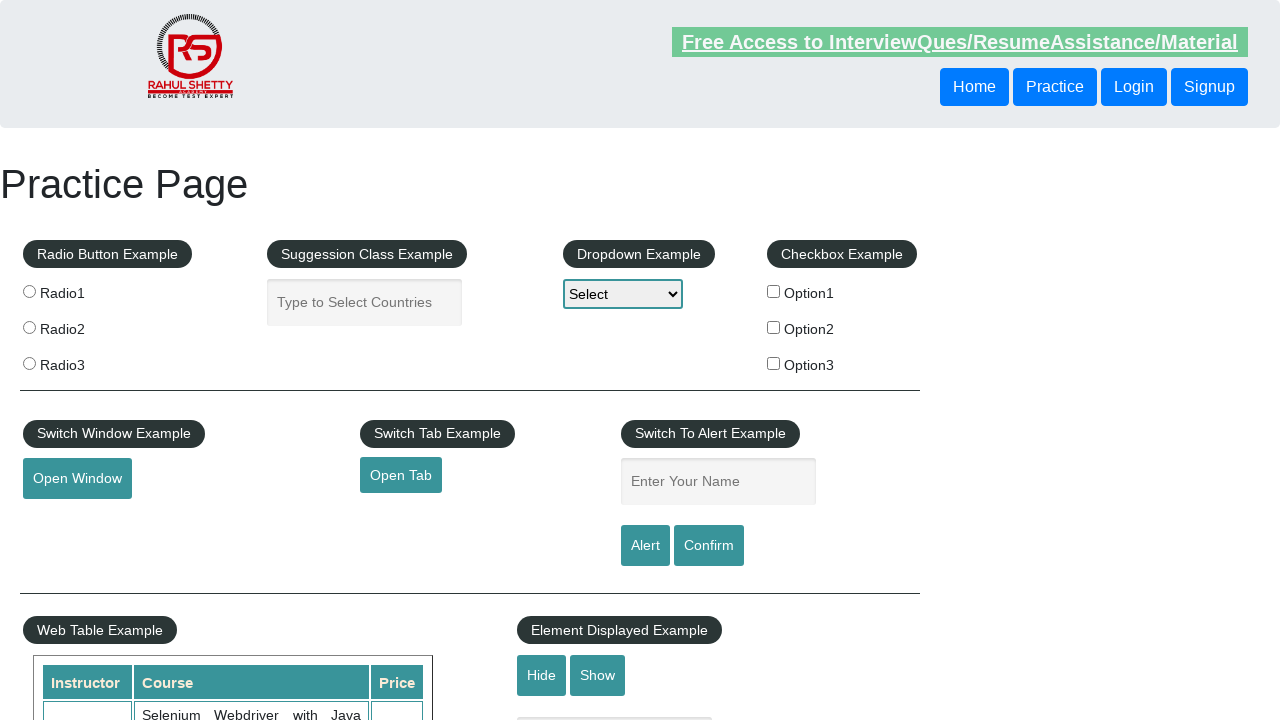

Clicked checkbox 1 of 3 at (774, 291) on [type='checkbox'] >> nth=0
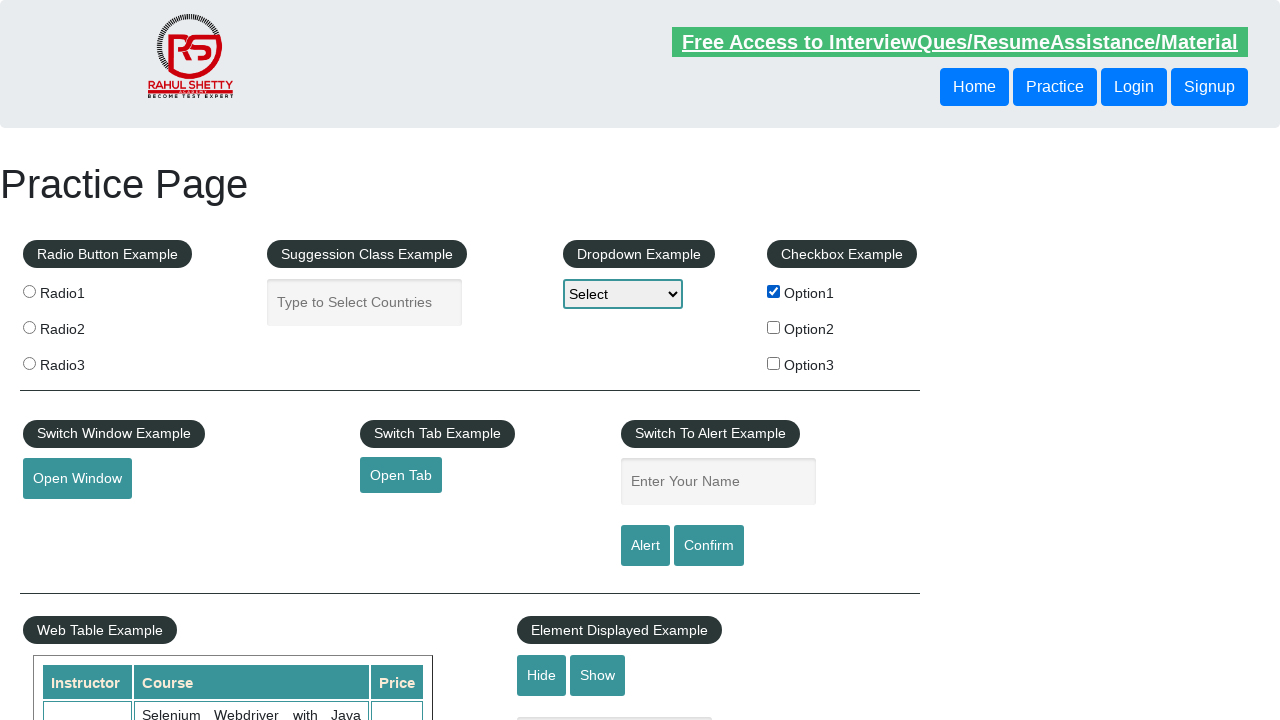

Clicked checkbox 2 of 3 at (774, 327) on [type='checkbox'] >> nth=1
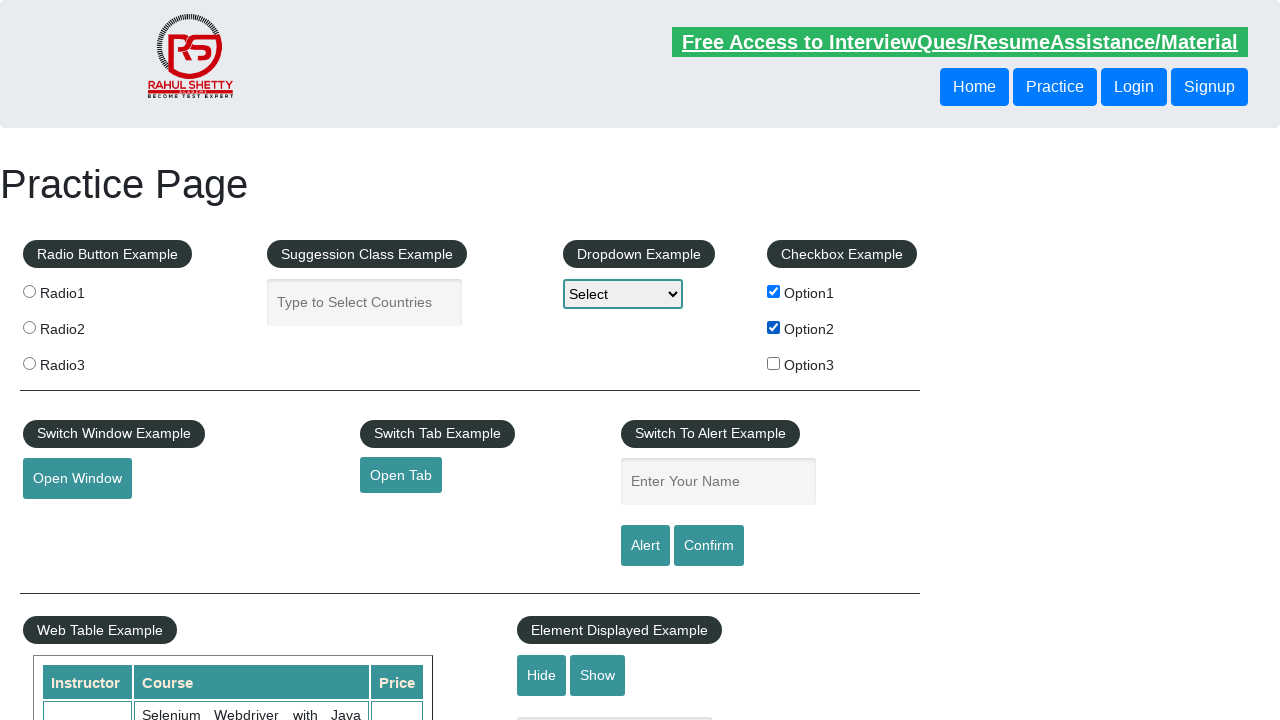

Clicked checkbox 3 of 3 at (774, 363) on [type='checkbox'] >> nth=2
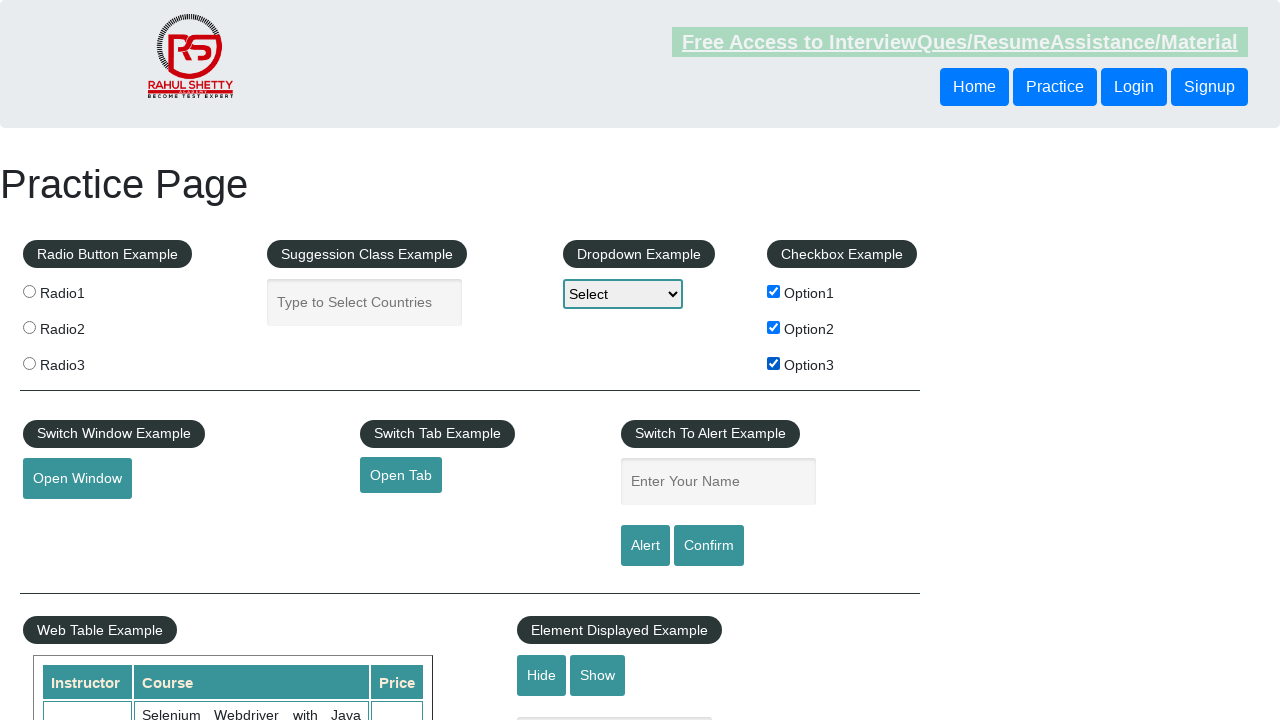

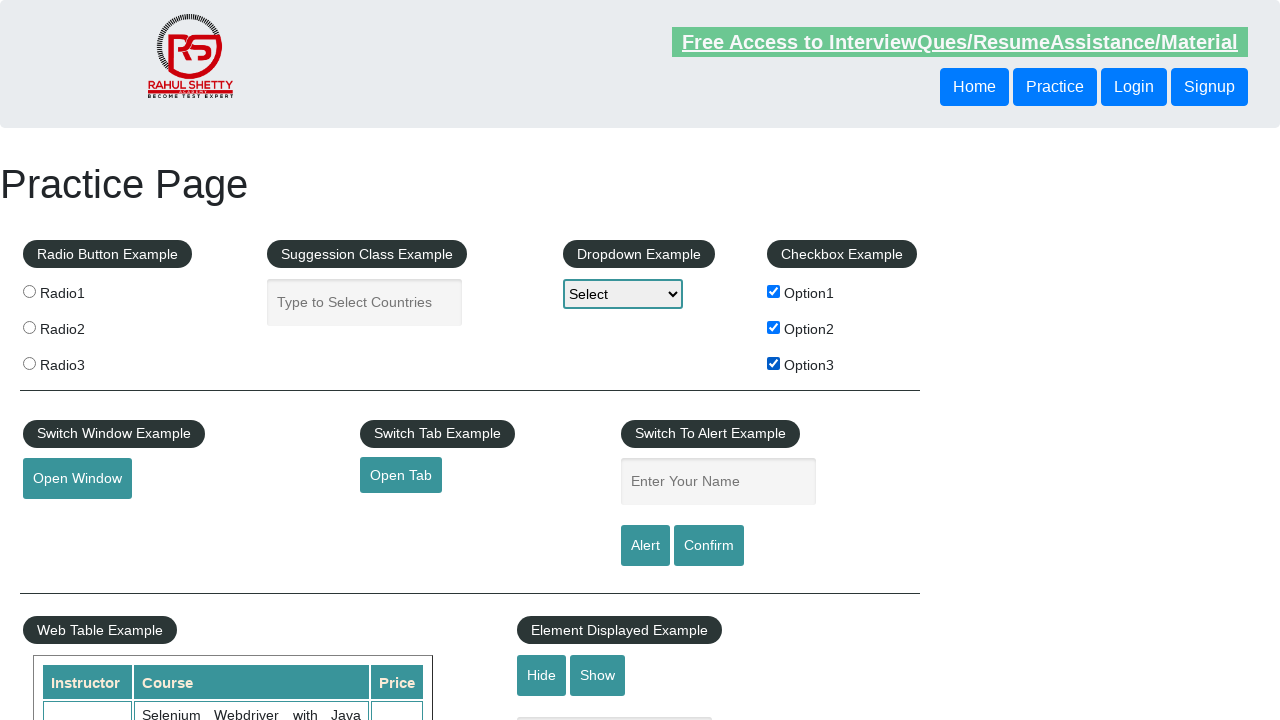